Tests hiding elements by clicking a hide button and verifying the textbox becomes hidden

Starting URL: https://rahulshettyacademy.com/AutomationPractice/

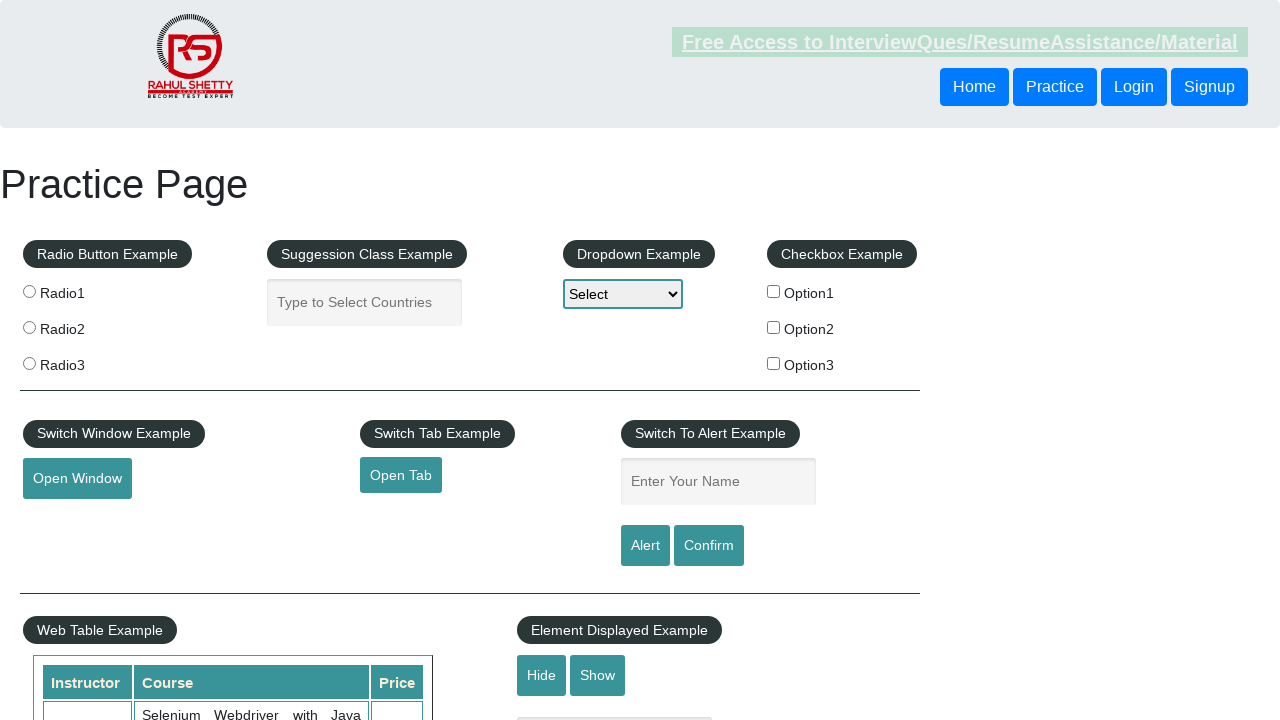

Located the hide/show example textbox
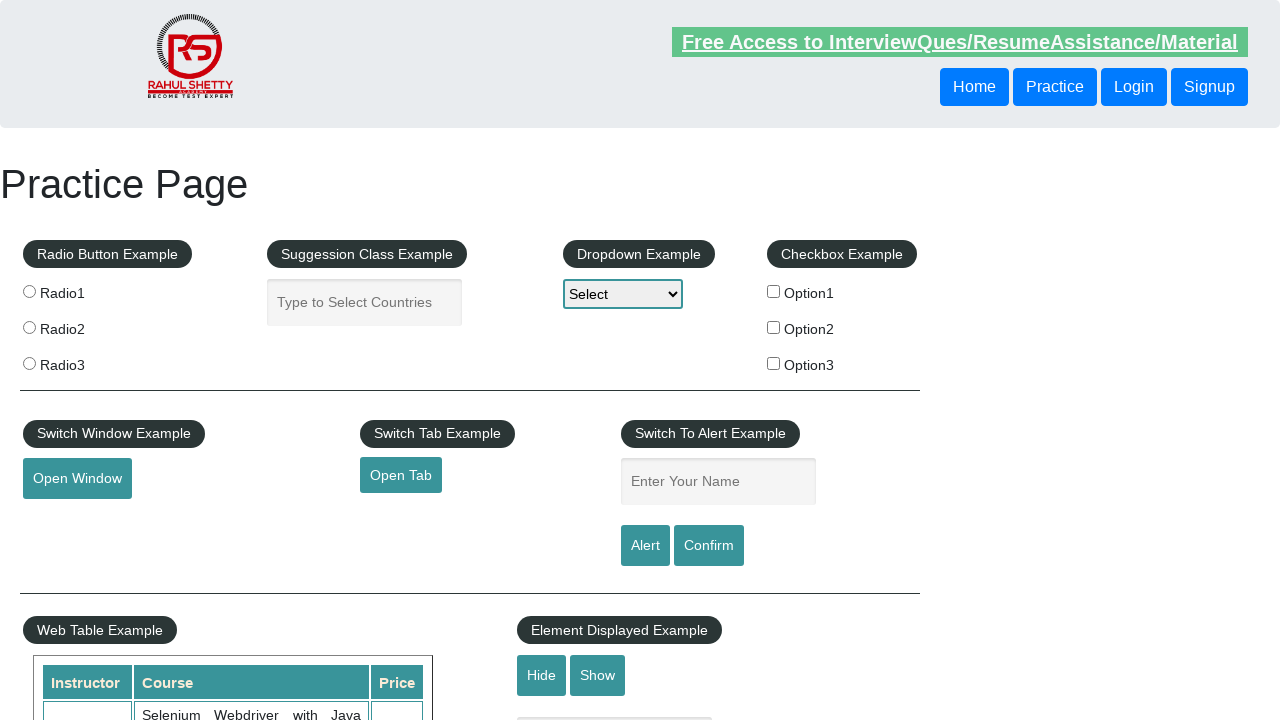

Located the hide button
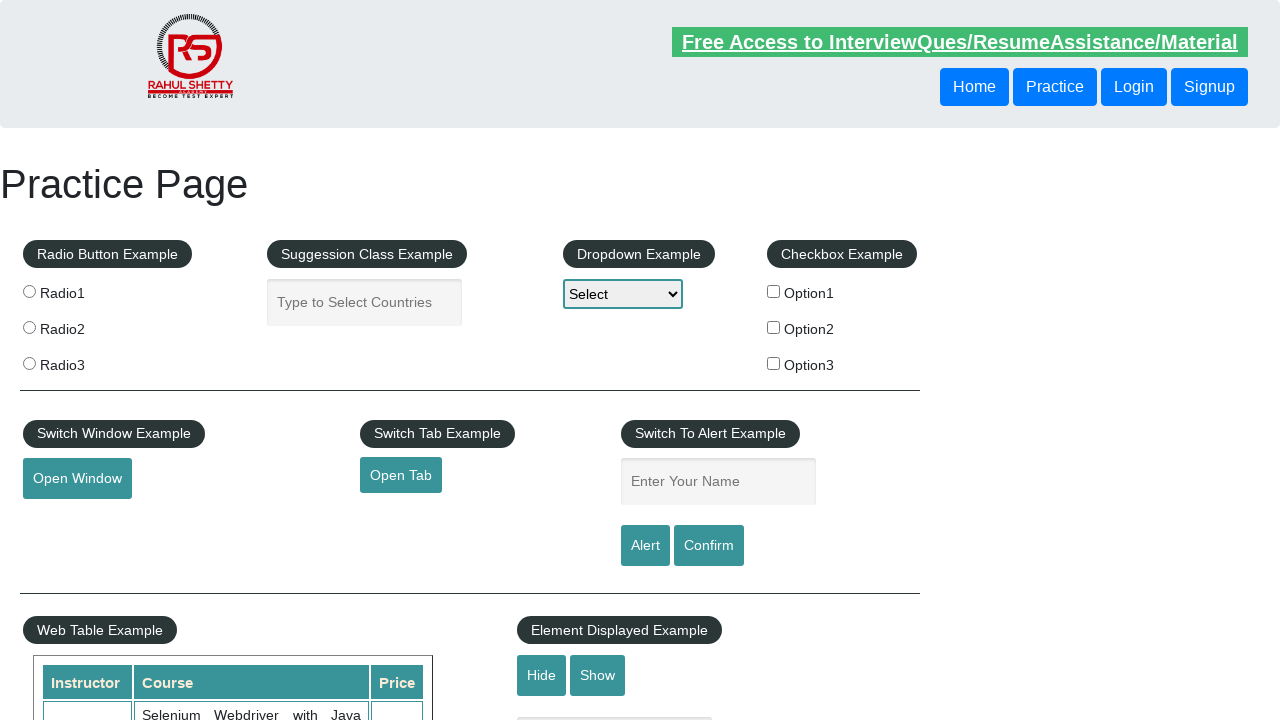

Clicked hide button to hide the textbox at (542, 675) on #hide-textbox
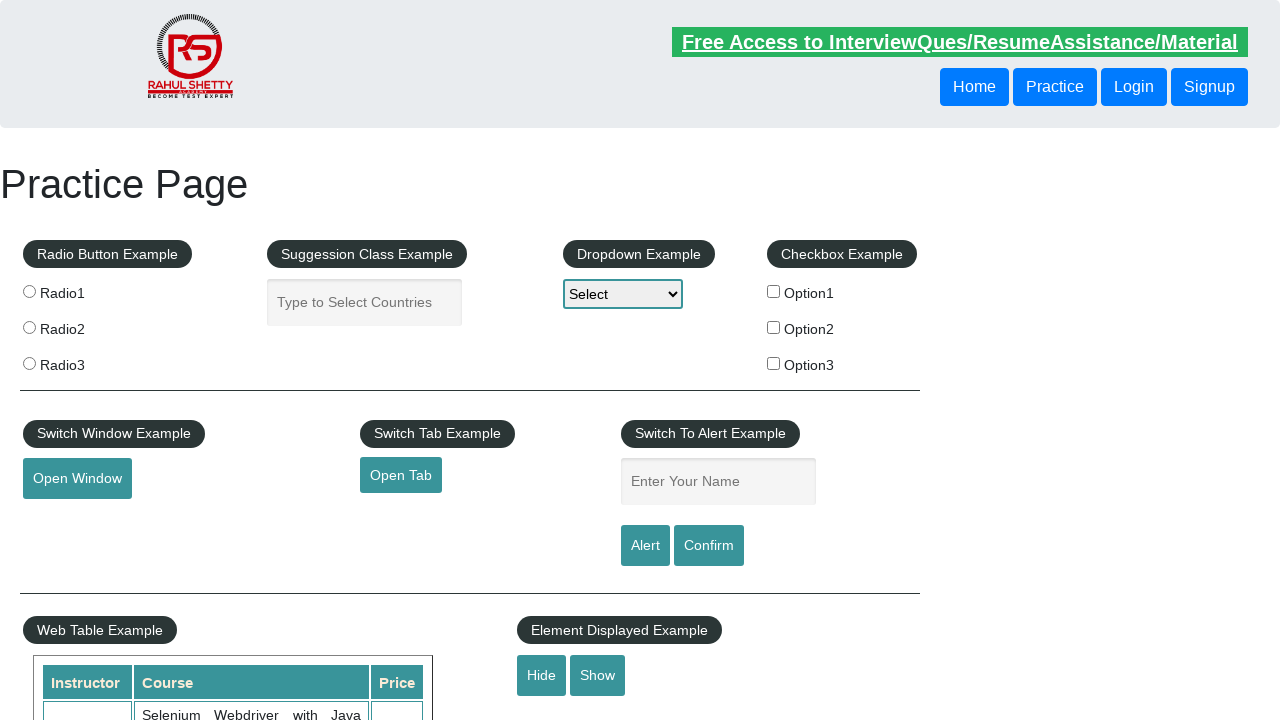

Verified textbox is now hidden
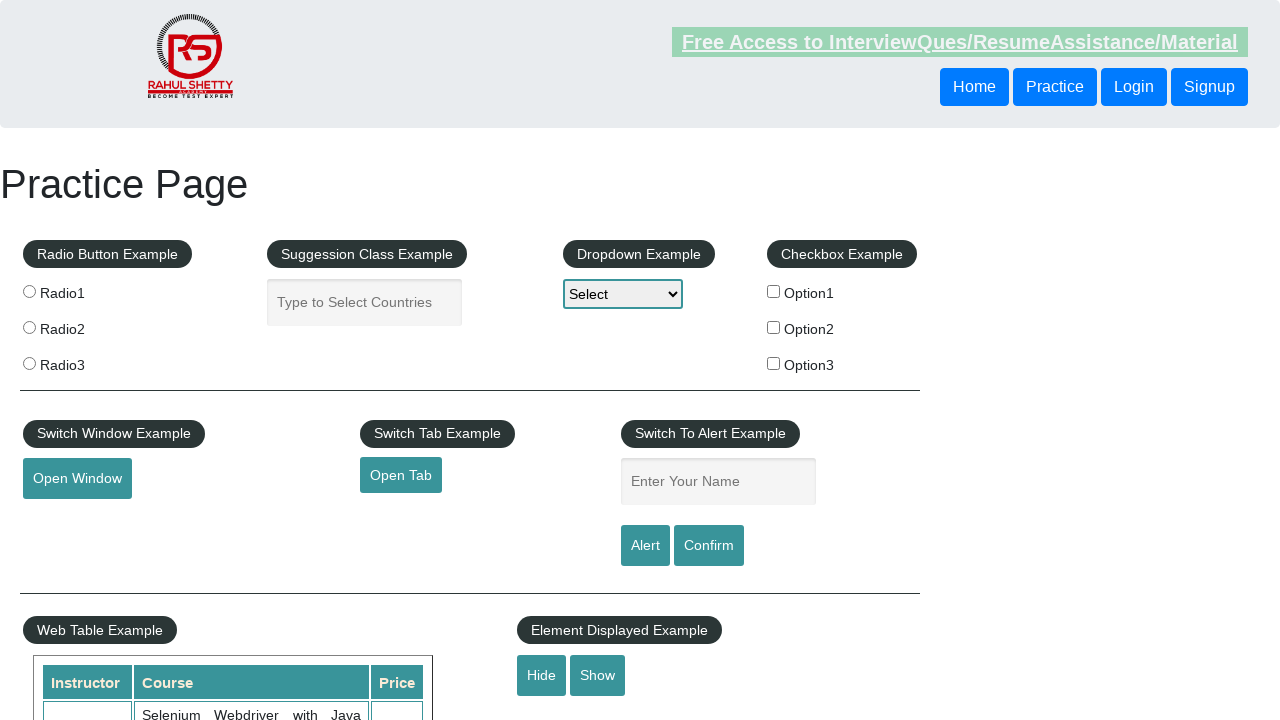

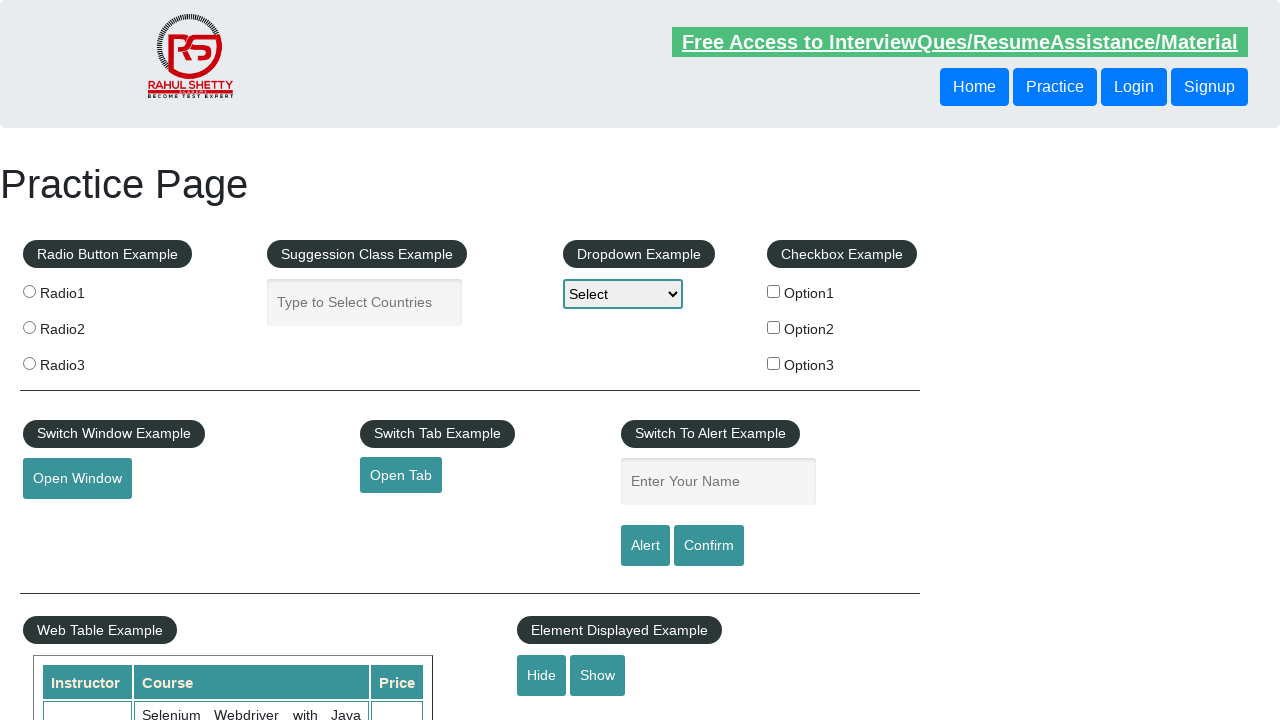